Tests various UI interactions including showing/hiding elements, handling dialog popups, hovering over elements, and interacting with content inside an iframe

Starting URL: https://rahulshettyacademy.com/AutomationPractice/

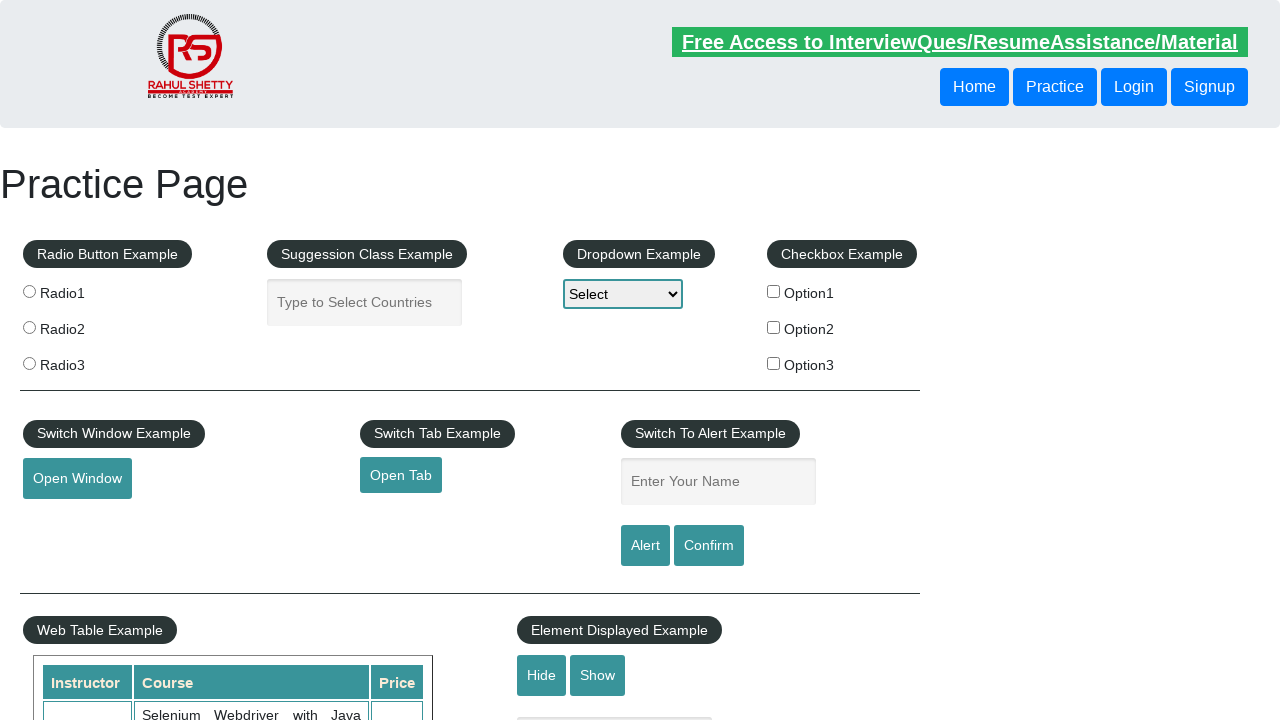

Verified that text element is visible
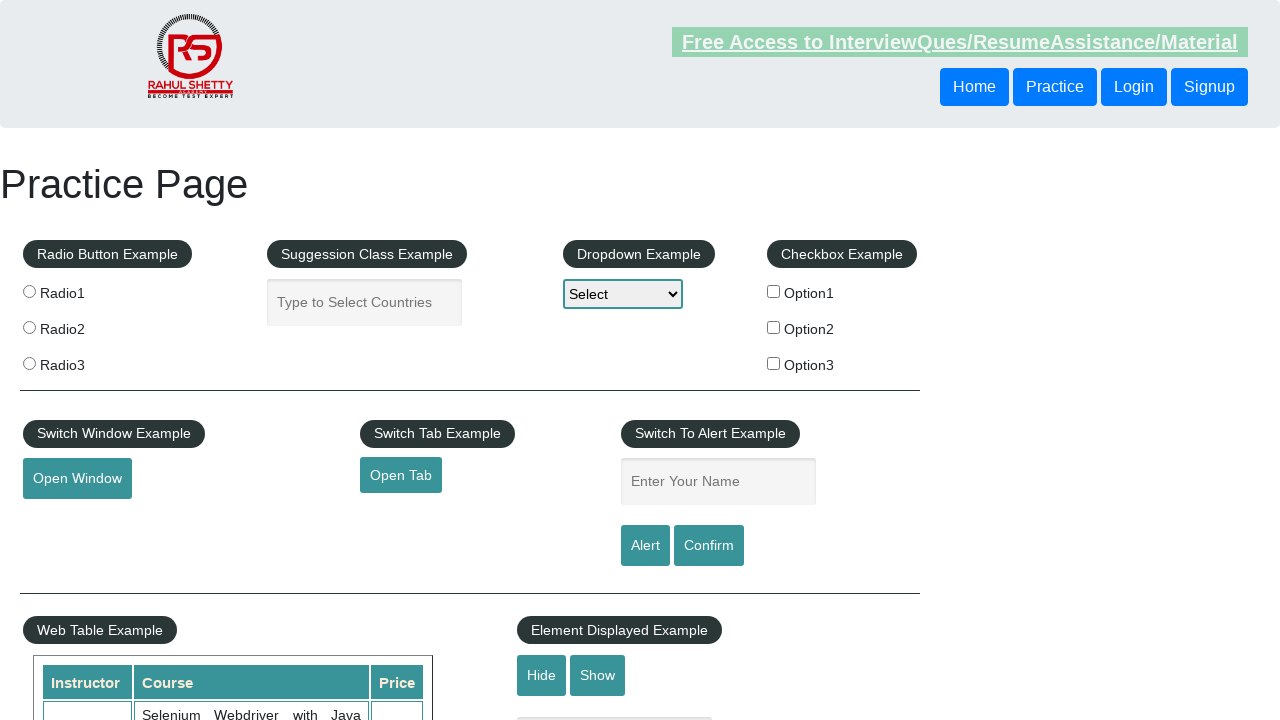

Clicked hide button to hide the textbox at (542, 675) on #hide-textbox
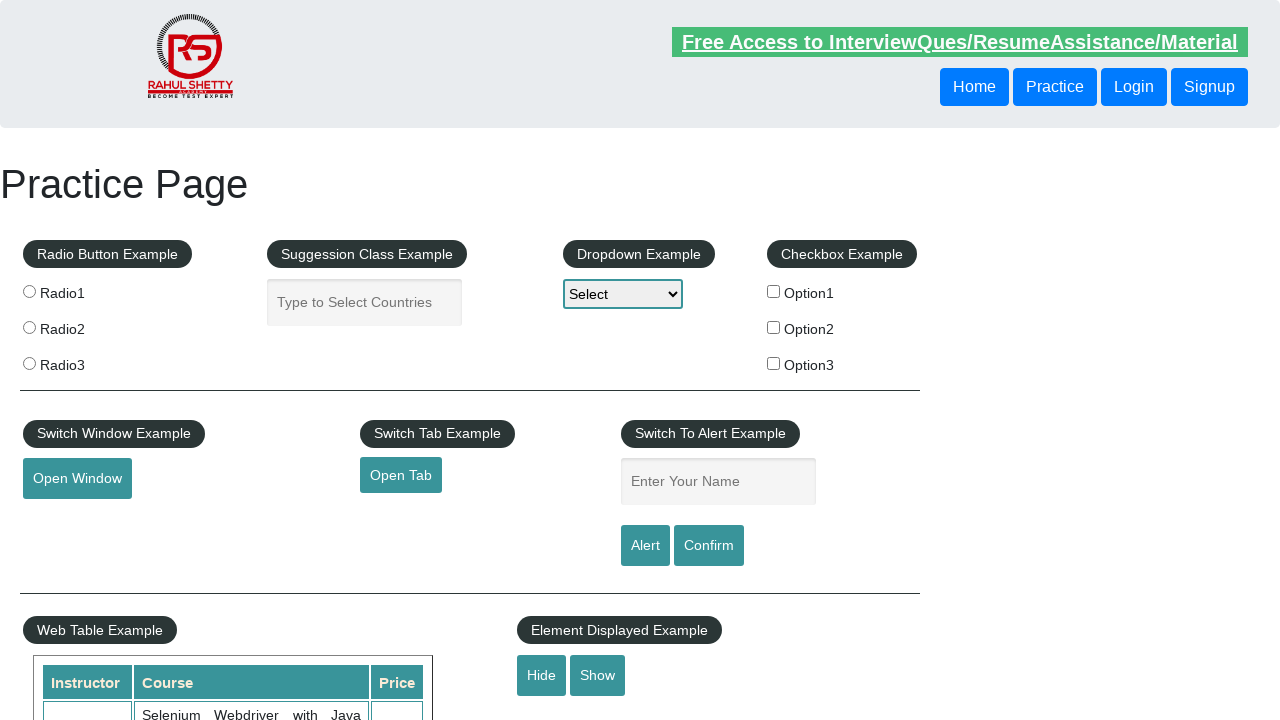

Verified that text element is now hidden
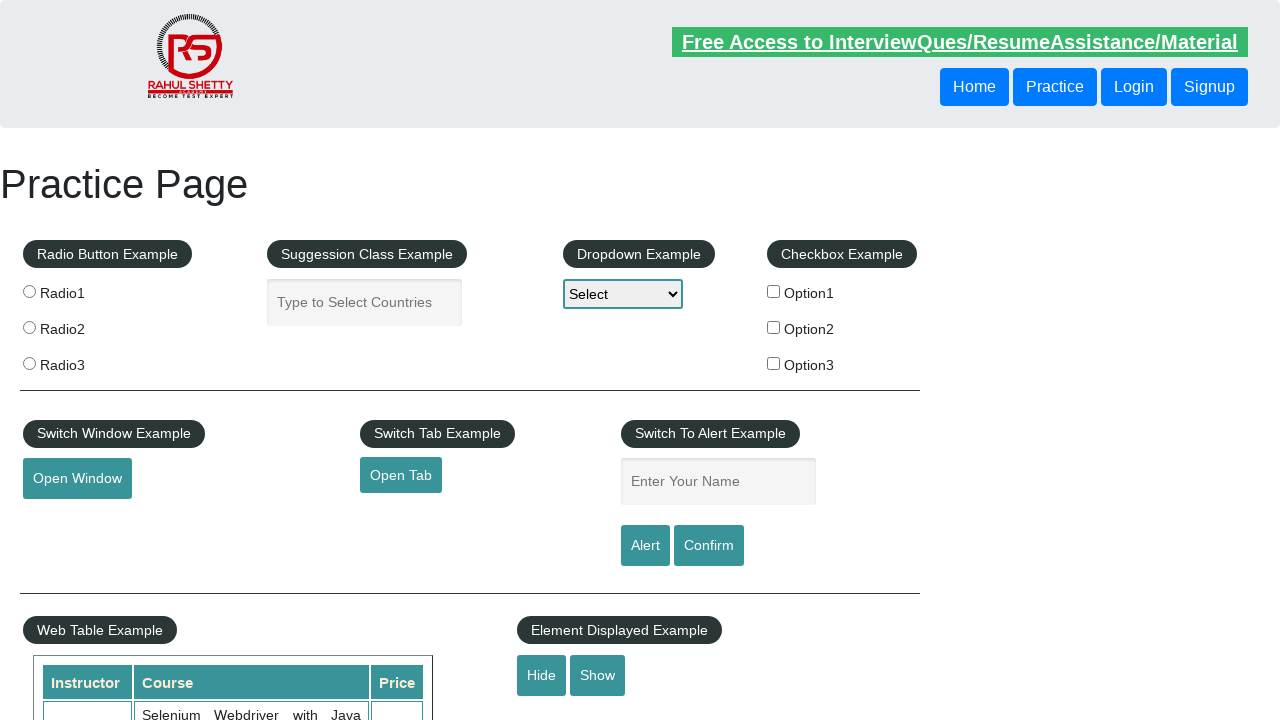

Set up dialog handler to accept dialogs automatically
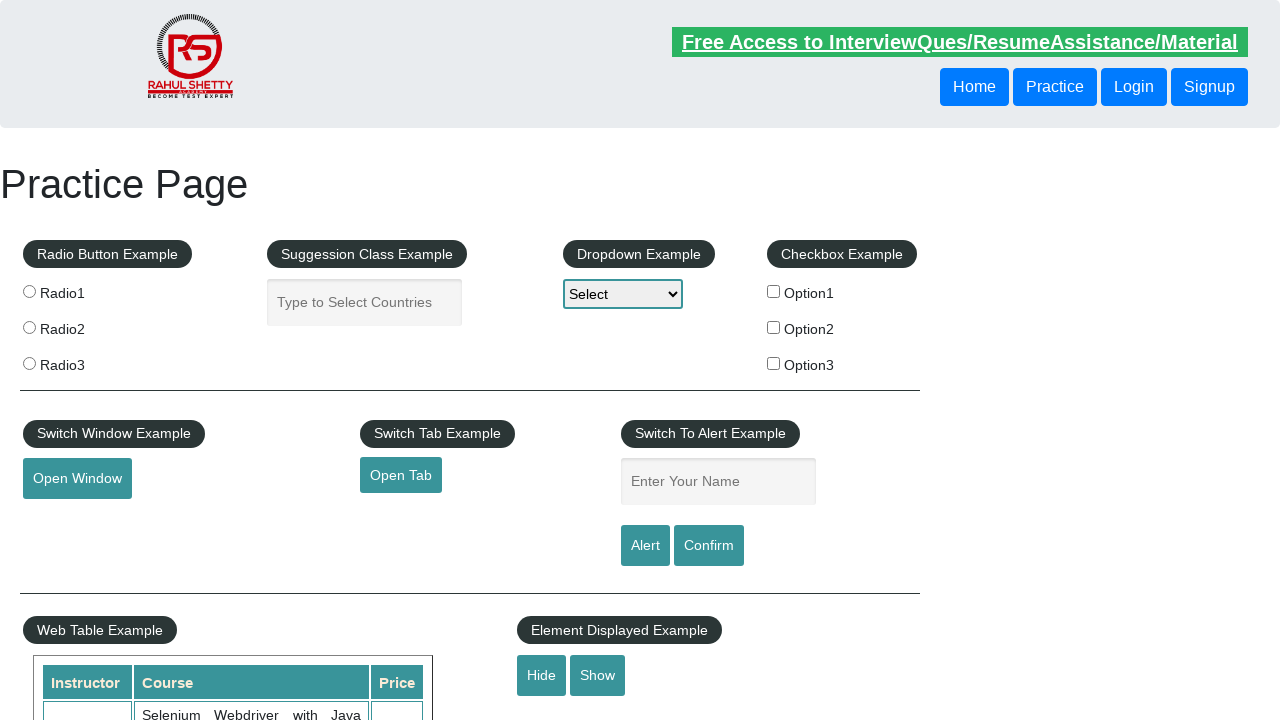

Clicked confirm button which triggered a dialog at (709, 546) on #confirmbtn
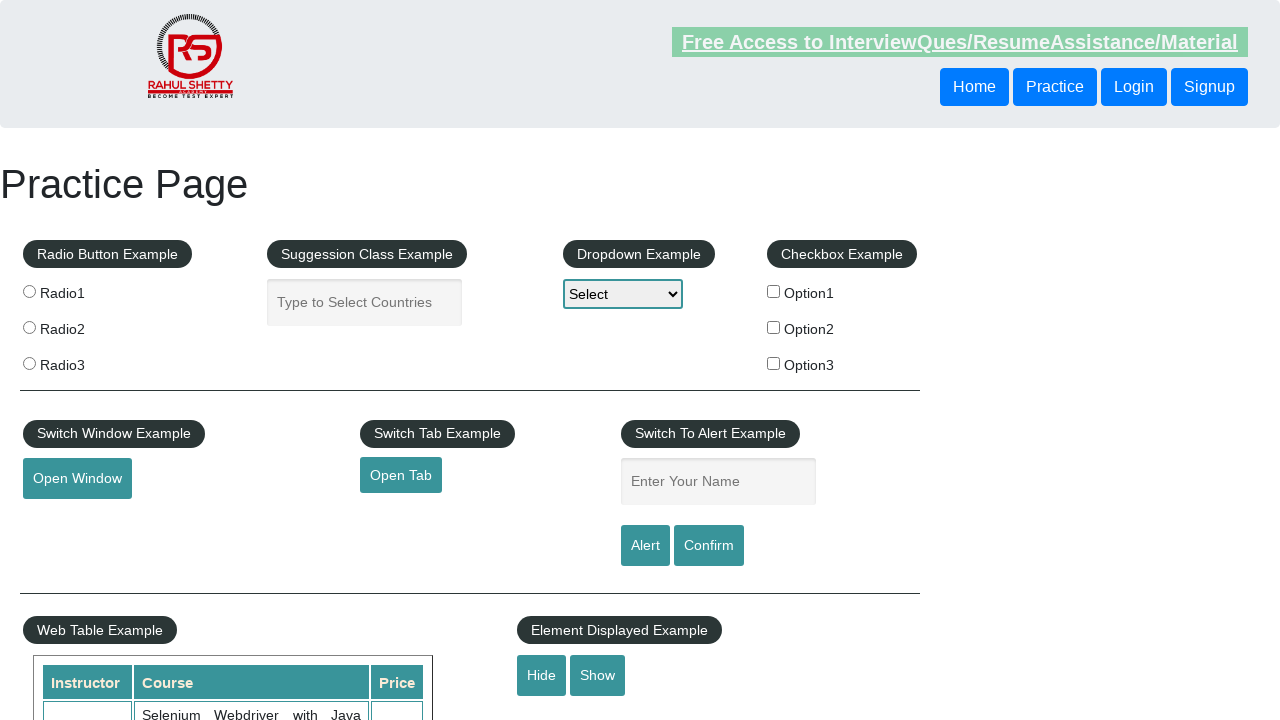

Hovered over the mouse hover element at (83, 361) on #mousehover
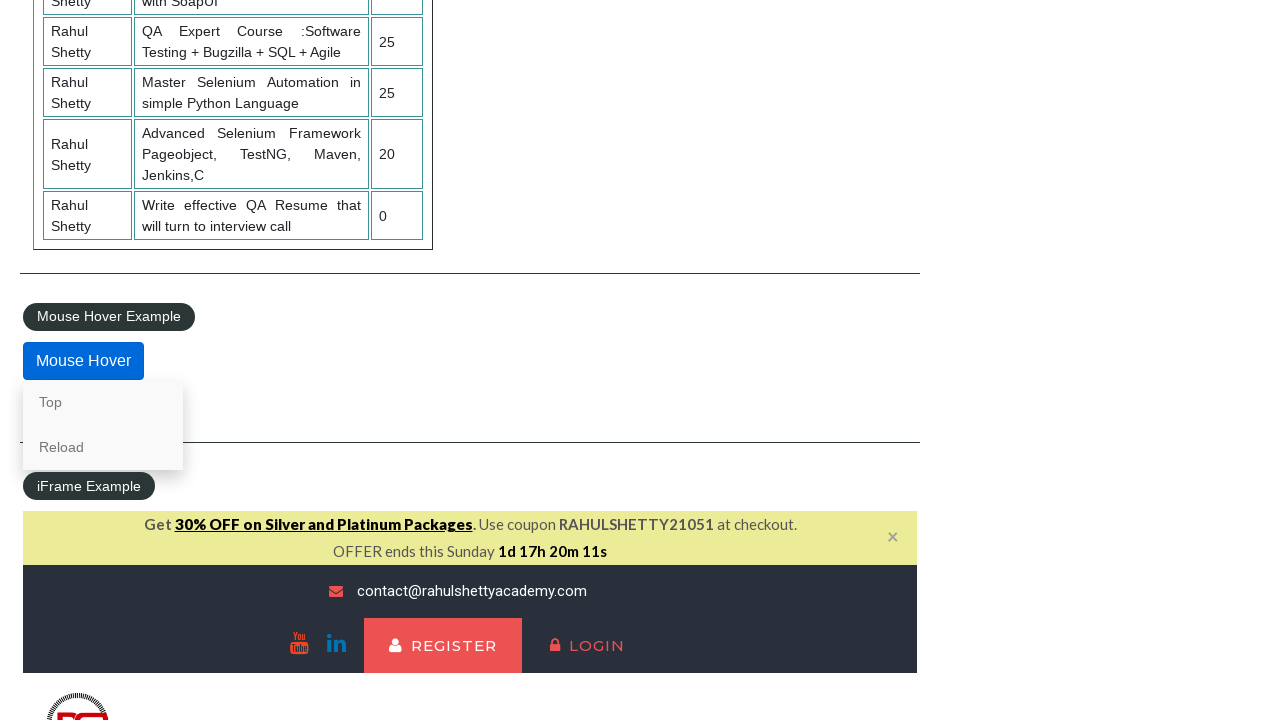

Clicked lifetime access link inside iframe at (307, 360) on #courses-iframe >> internal:control=enter-frame >> li a[href*='lifetime-access']
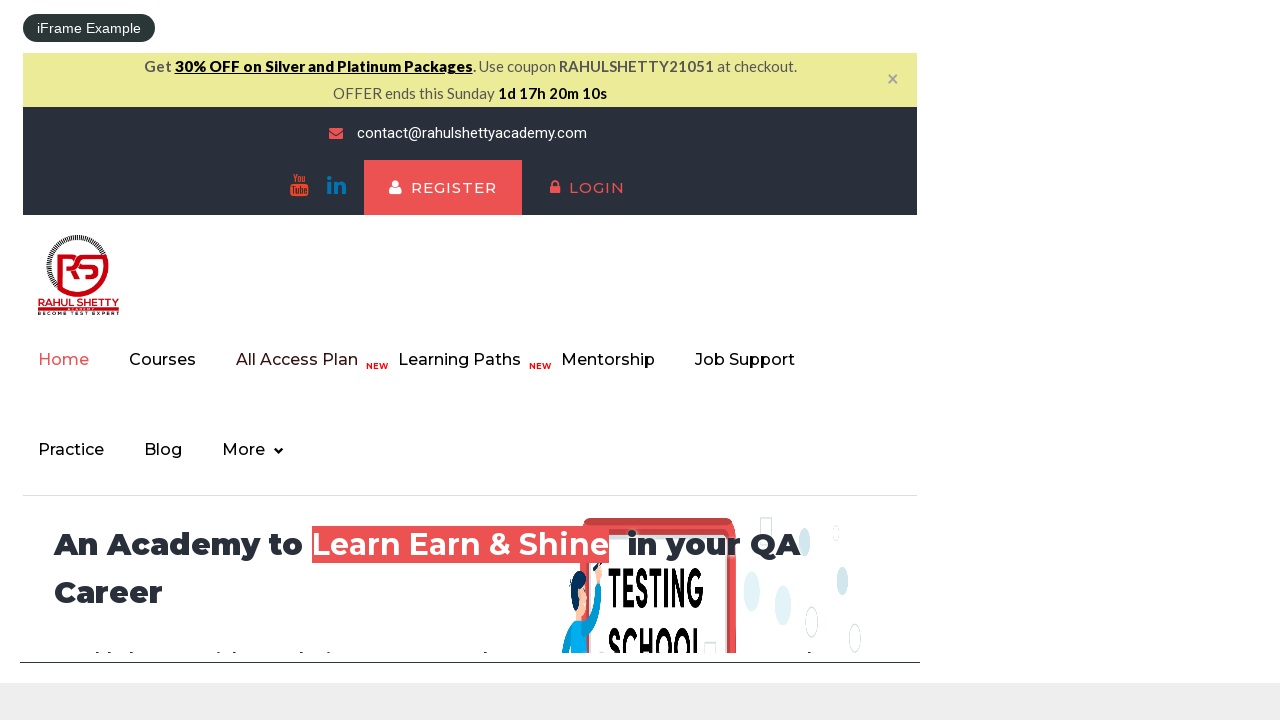

Retrieved subscriber count text from iframe: Join 13,522 Happy Subscibers!
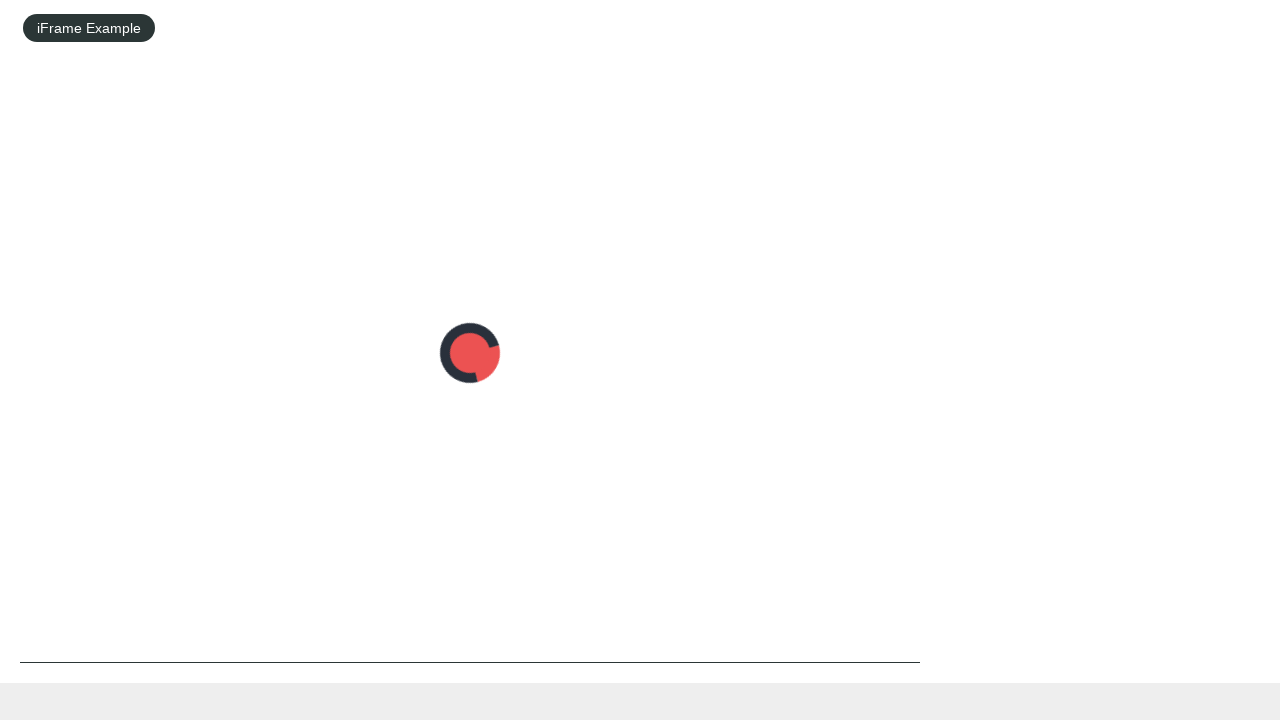

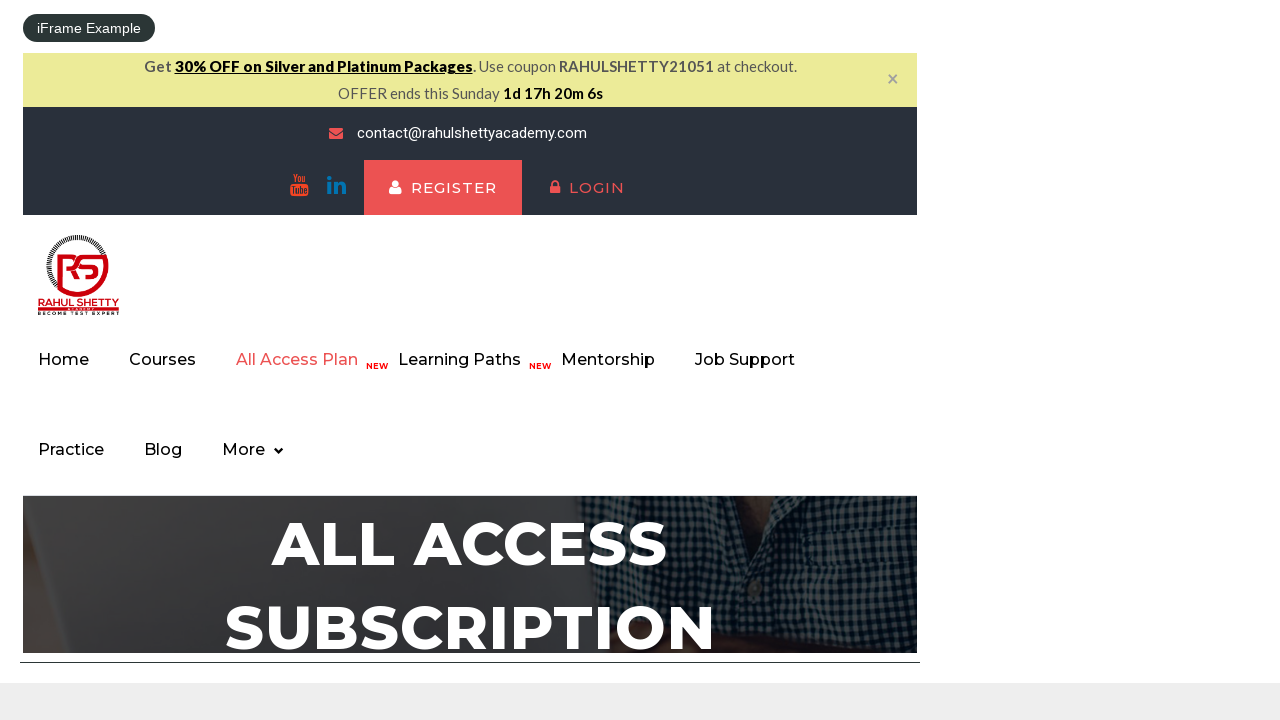